Tests Angular Syncfusion dropdown by selecting "Football" from the games dropdown list.

Starting URL: https://ej2.syncfusion.com/angular/demos/?_ga=2.262049992.437420821.1575083417-524628264.1575083417#/material/drop-down-list/data-binding

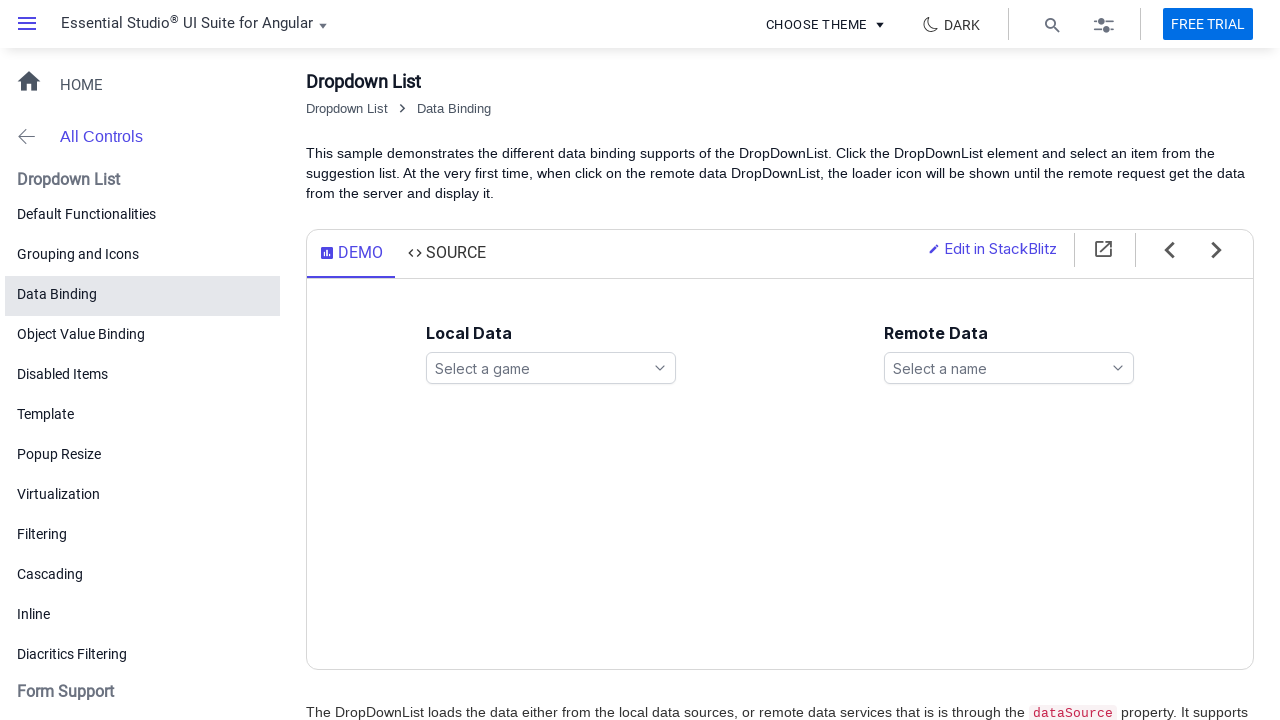

Clicked on games dropdown to open it at (551, 368) on xpath=//ejs-dropdownlist[@id='games']
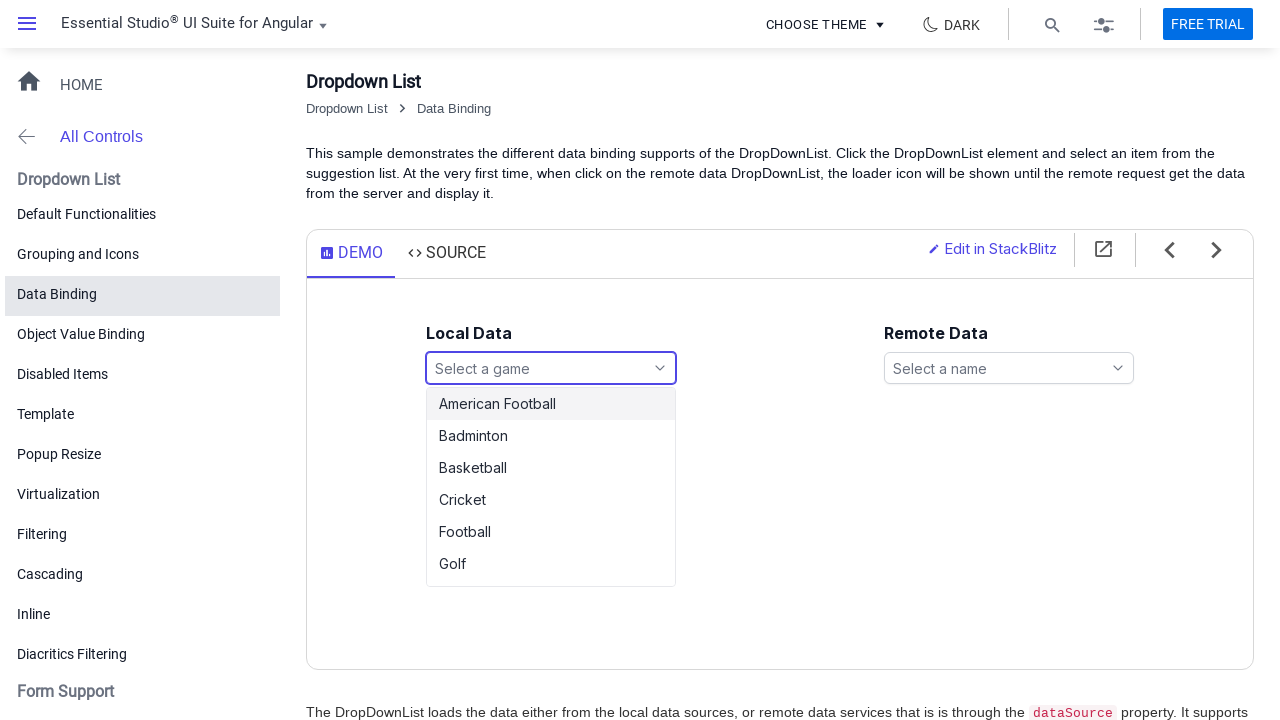

Dropdown options list loaded and visible
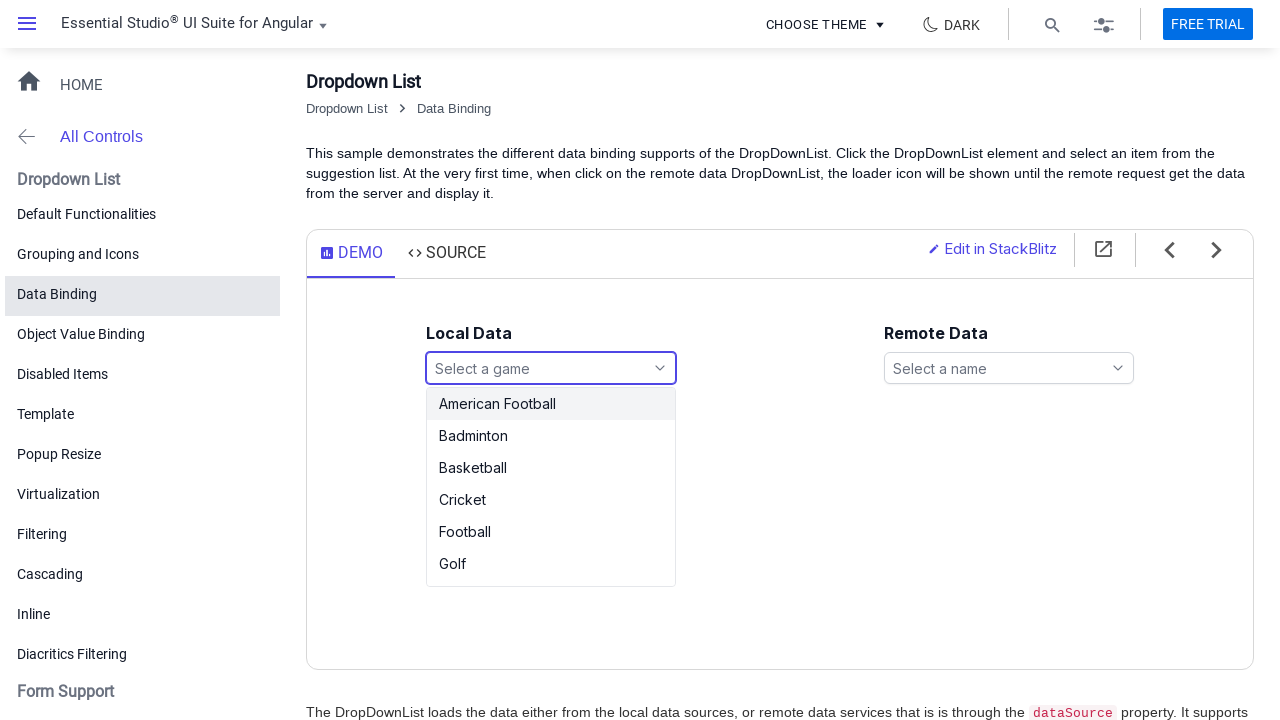

Selected 'Football' from the games dropdown list at (551, 532) on xpath=//ul[@id='games_options']/li[text()='Football']
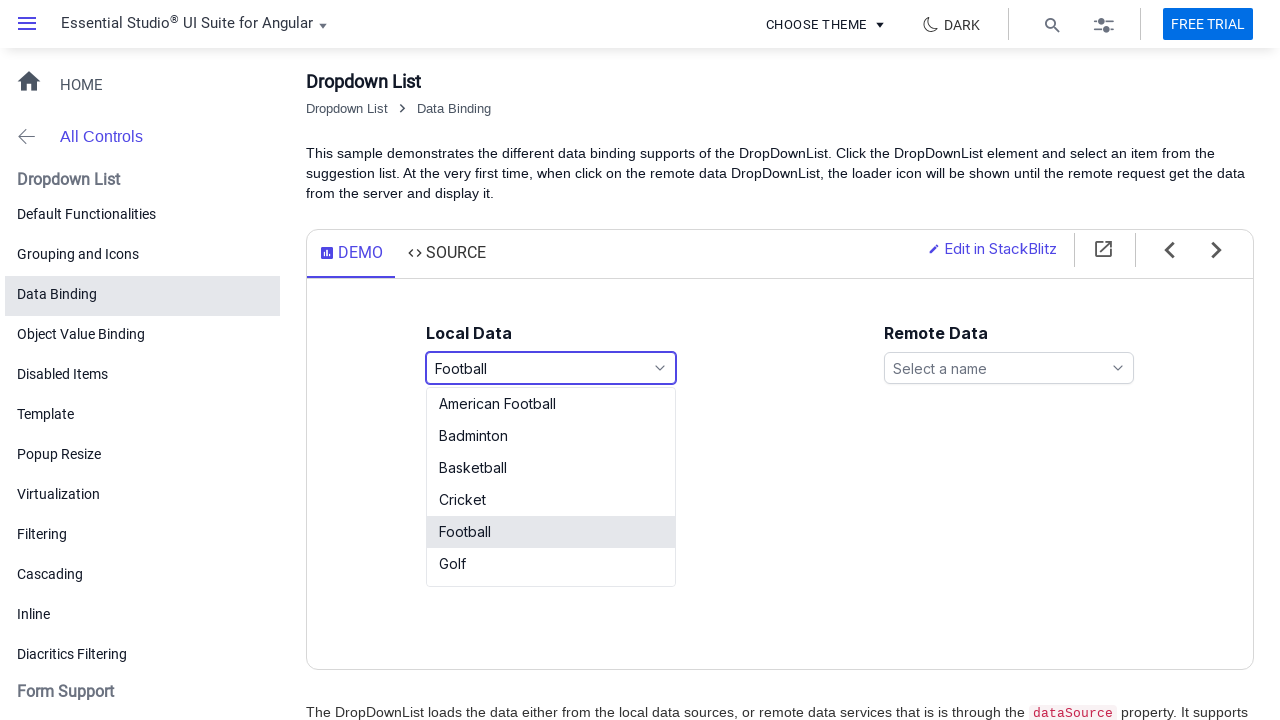

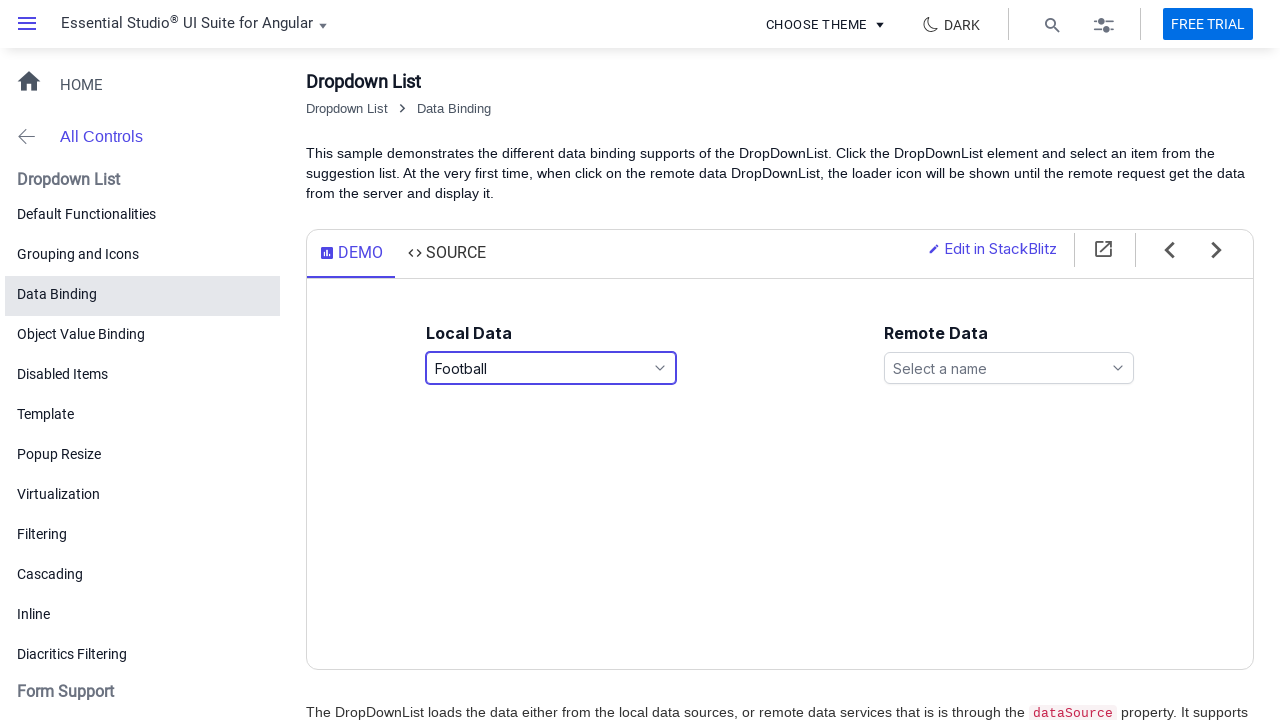